Tests window handling functionality by opening a new window, switching between windows, and verifying content in each window

Starting URL: https://the-internet.herokuapp.com/windows

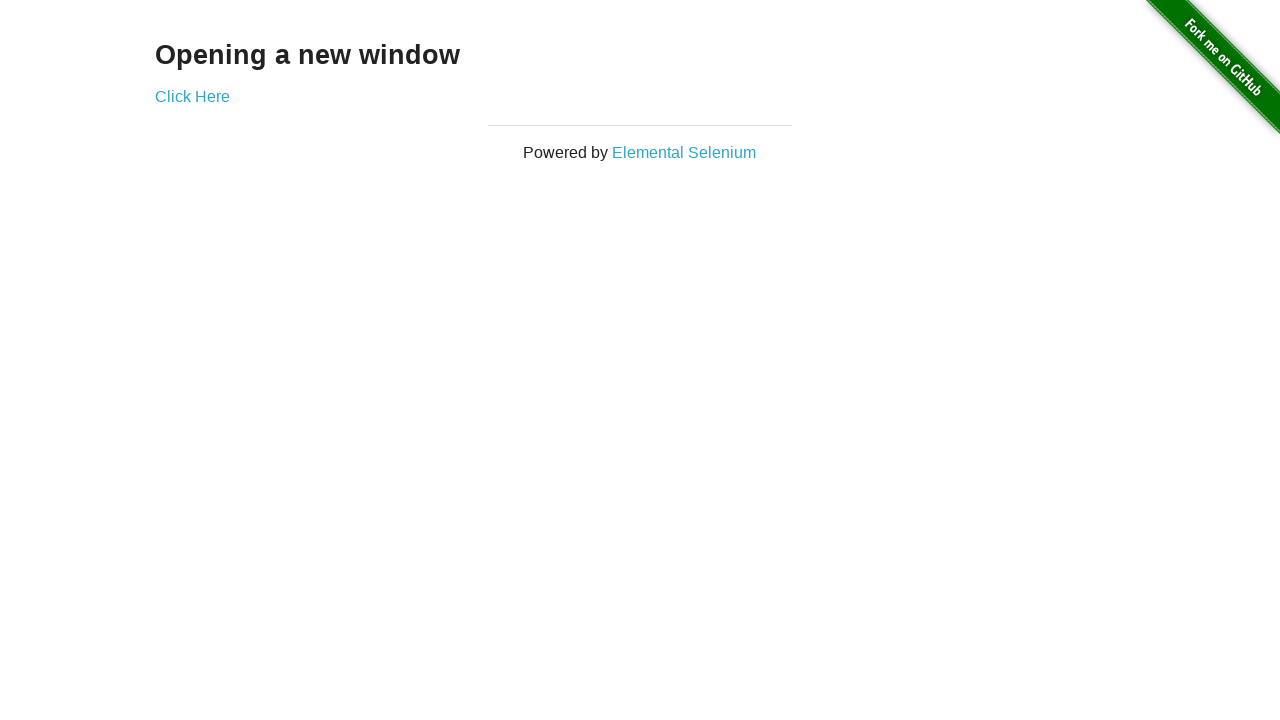

Clicked 'Click Here' link to open a new window at (192, 96) on text=Click Here
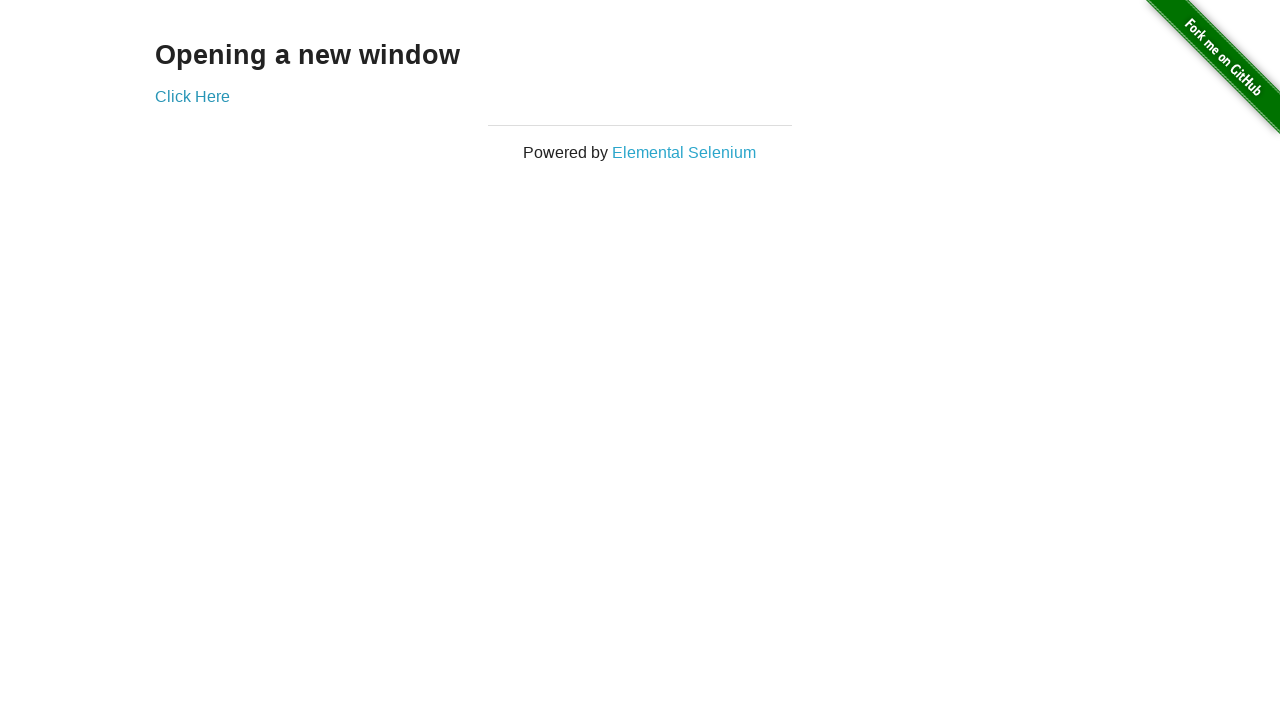

New window opened and reference obtained
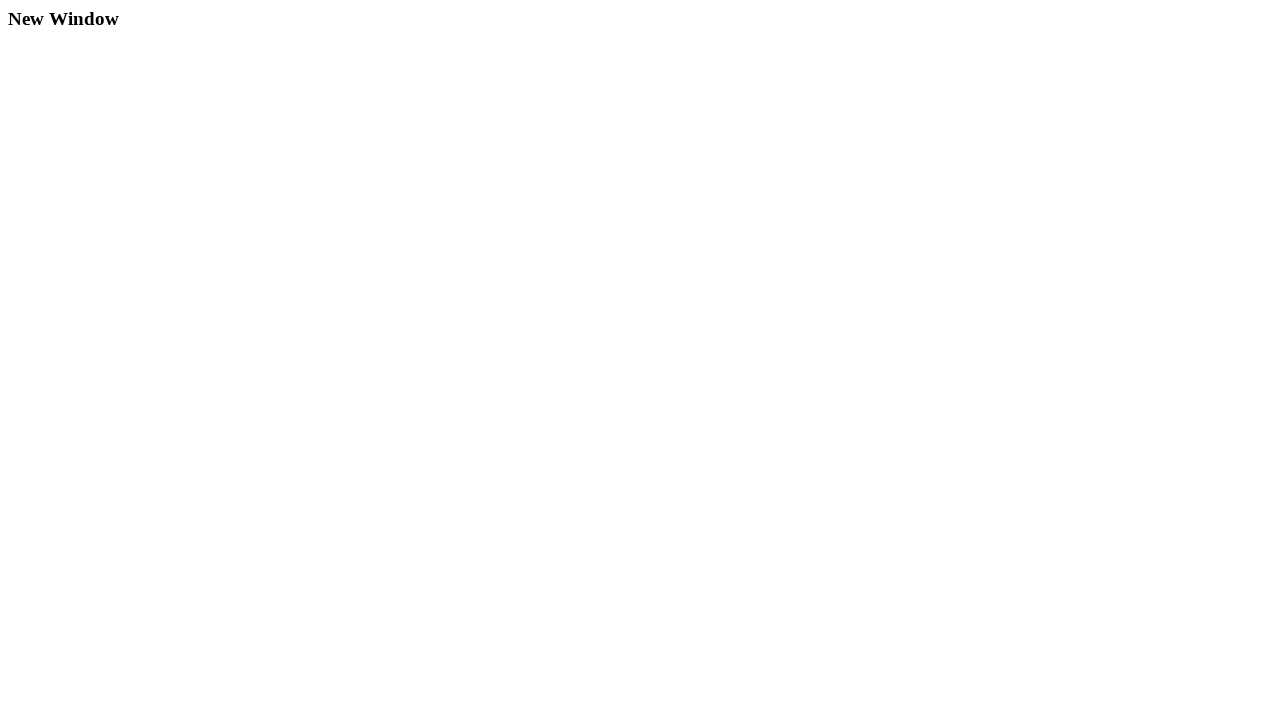

Retrieved text from new window: 'New Window'
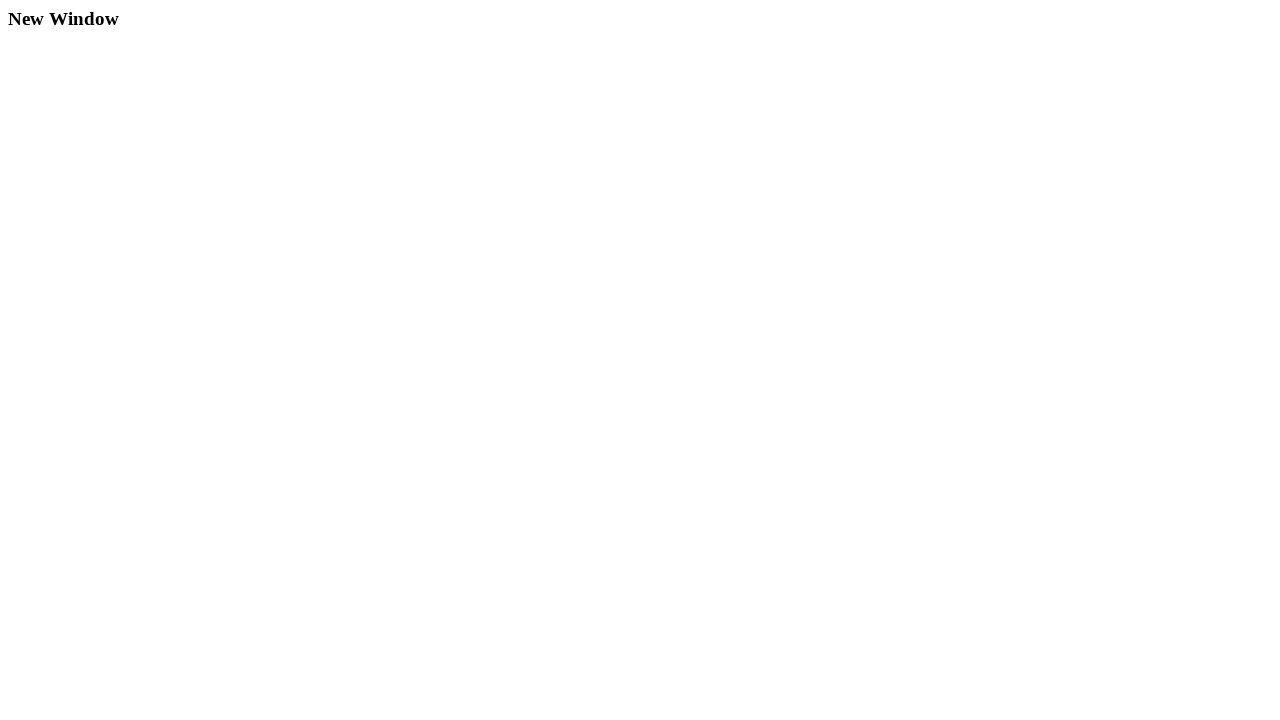

Closed the new window
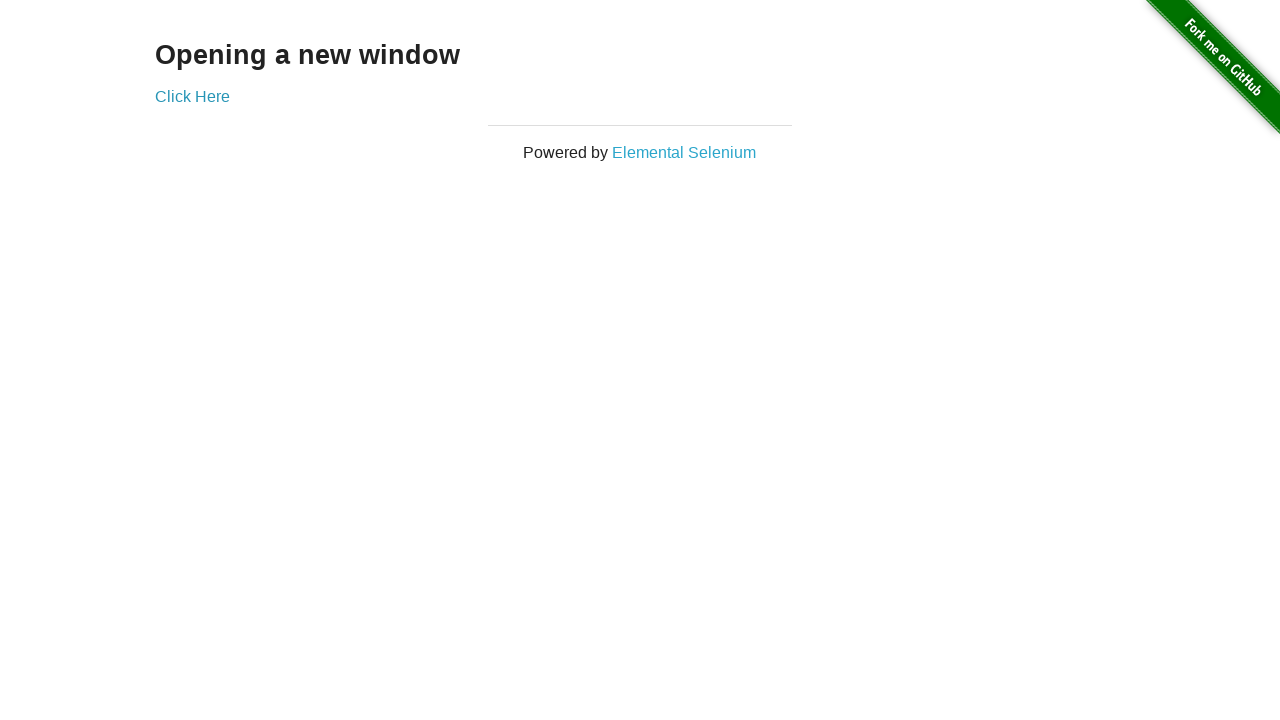

Verified that original window contains 'Opening a new window' text
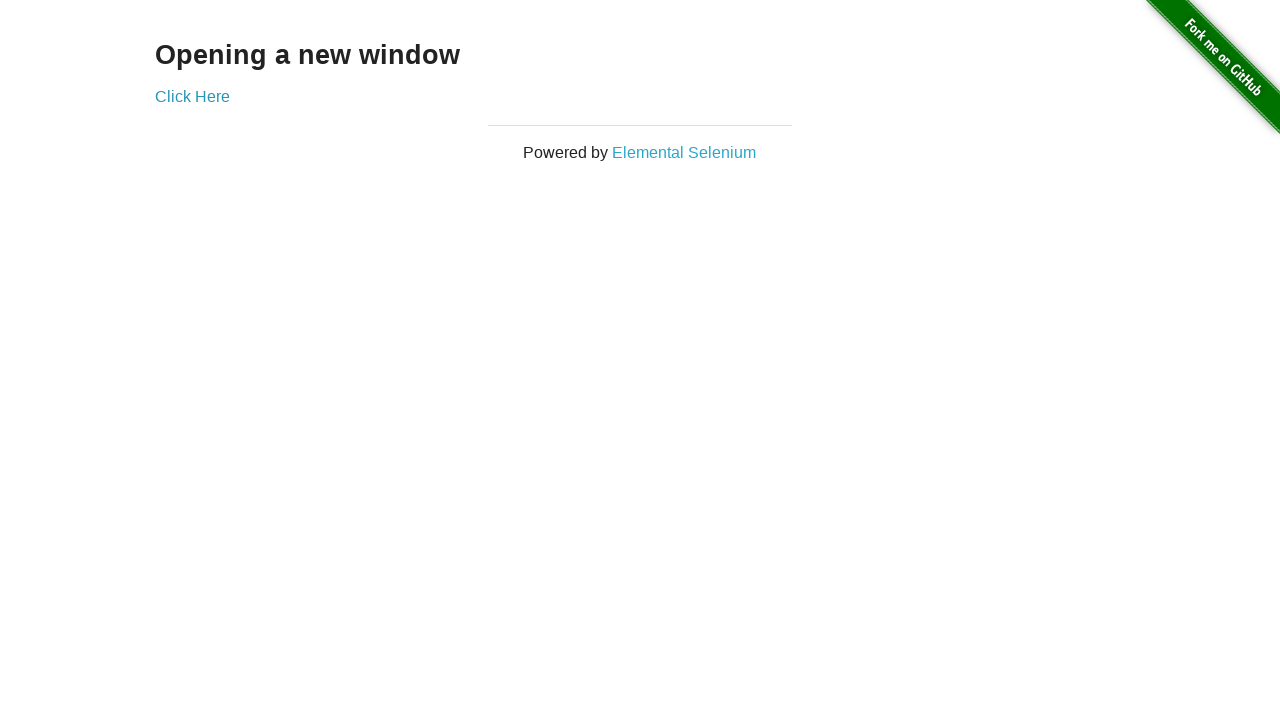

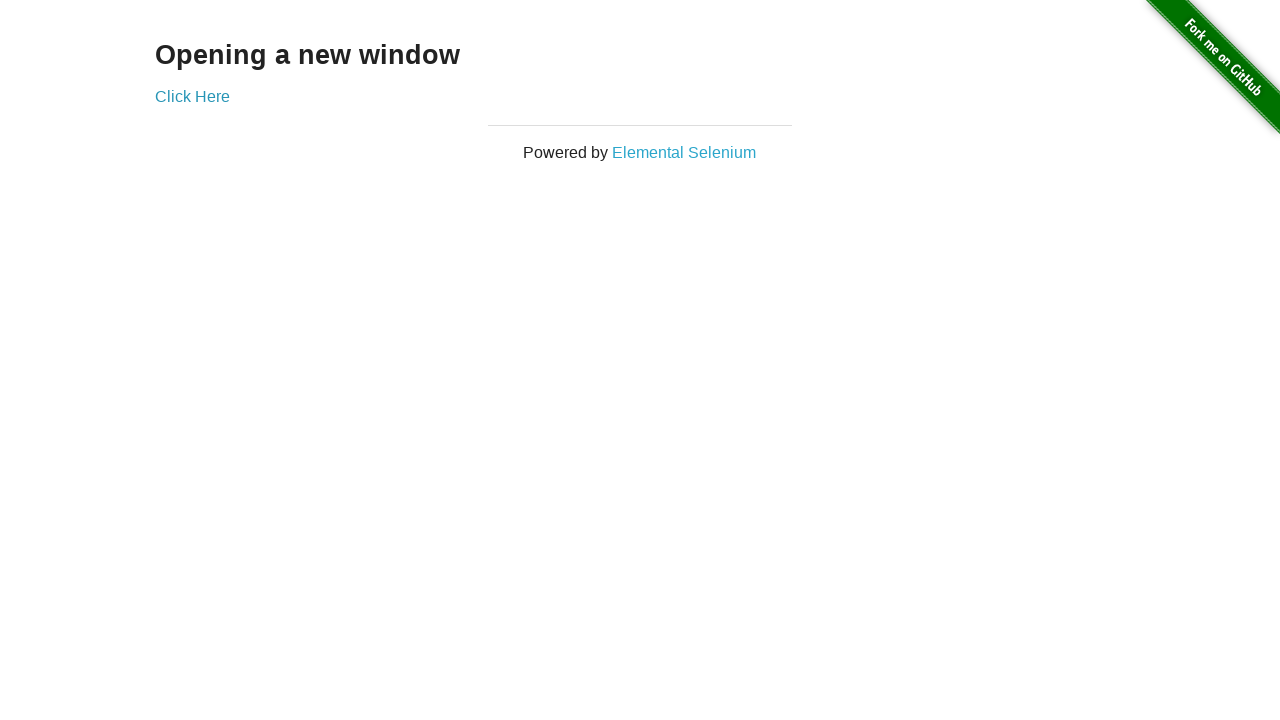